Navigates to a Selenium practice page and verifies the page title matches the expected value

Starting URL: https://www.tutorialspoint.com/selenium/practice/selenium_automation_practice.php

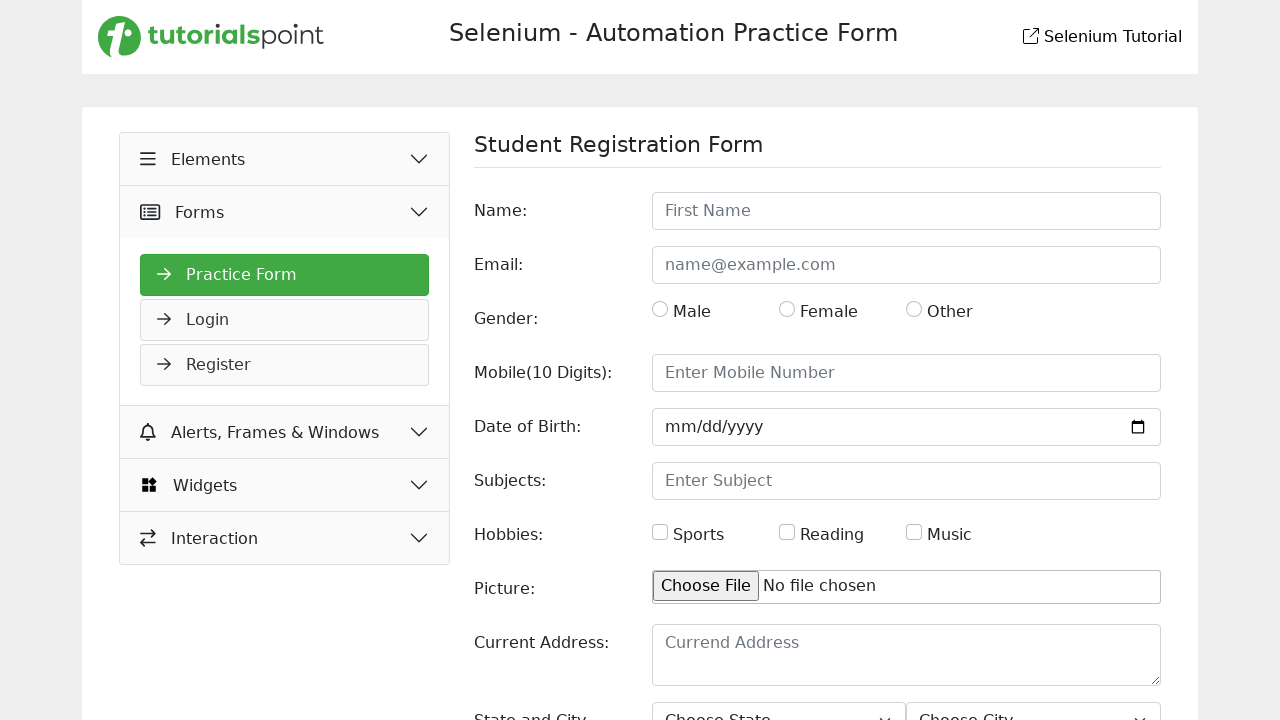

Retrieved page title
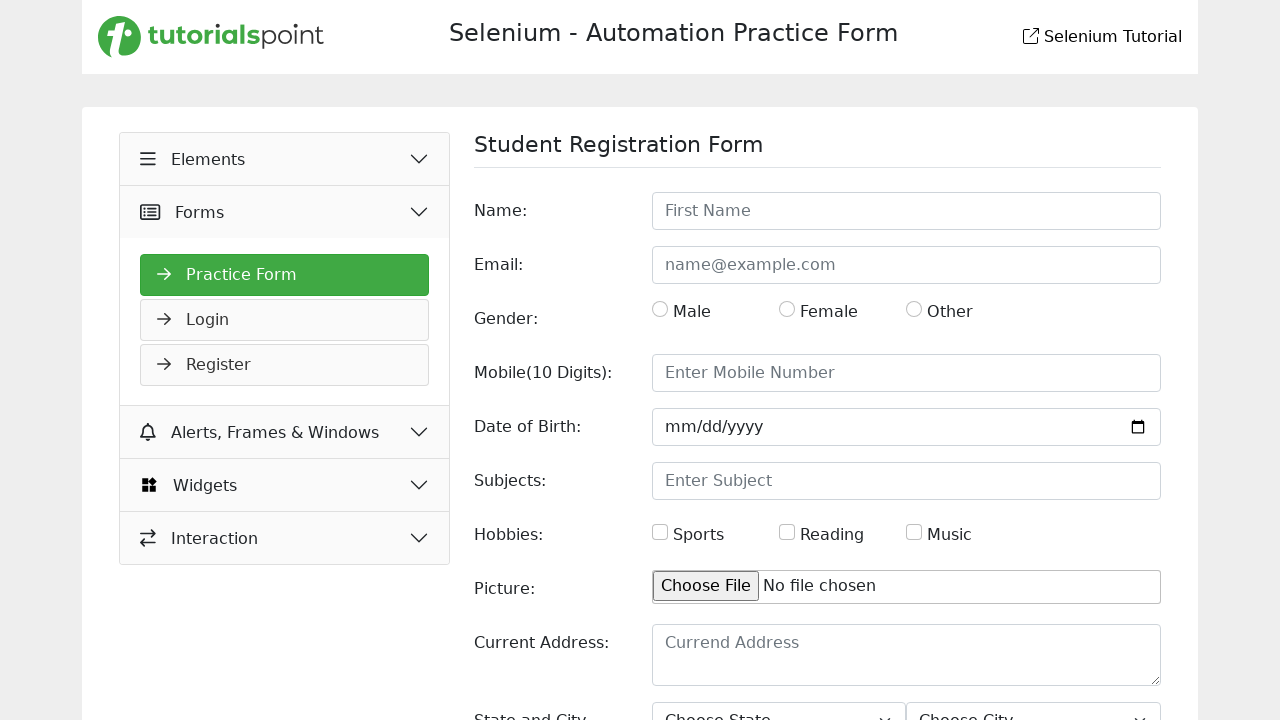

Verified page title matches expected value
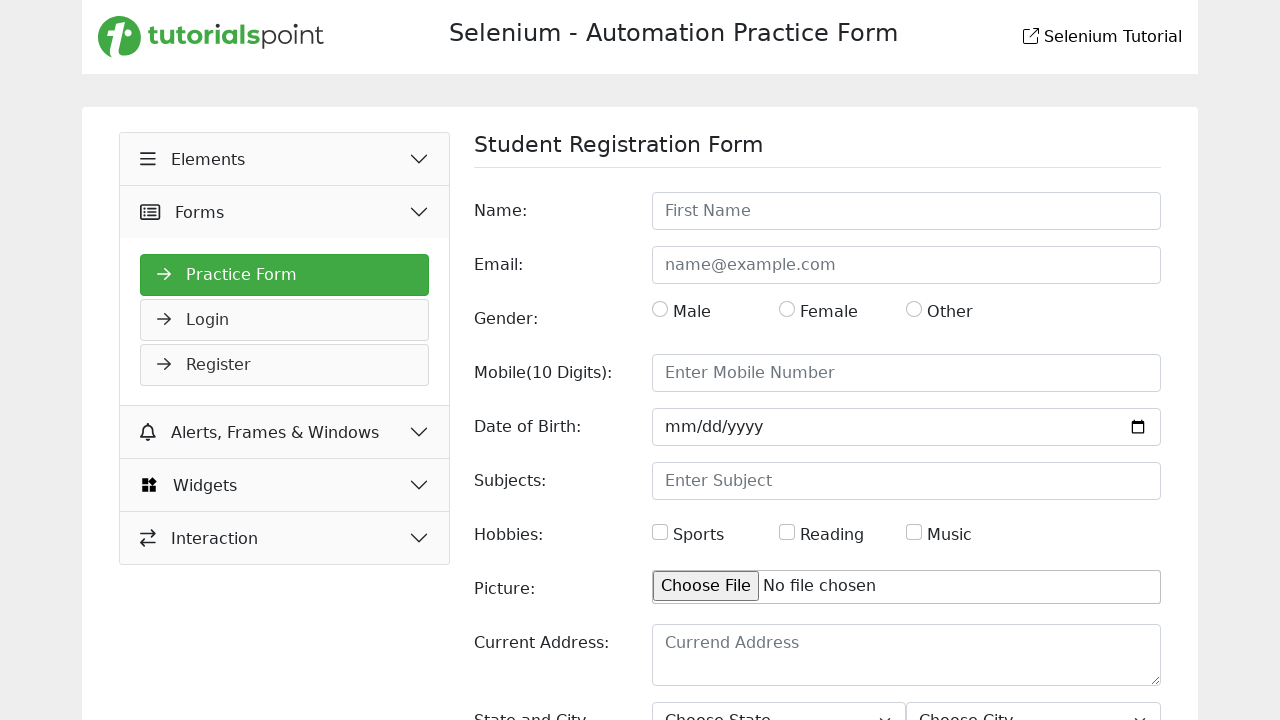

Retrieved current URL: https://www.tutorialspoint.com/selenium/practice/selenium_automation_practice.php
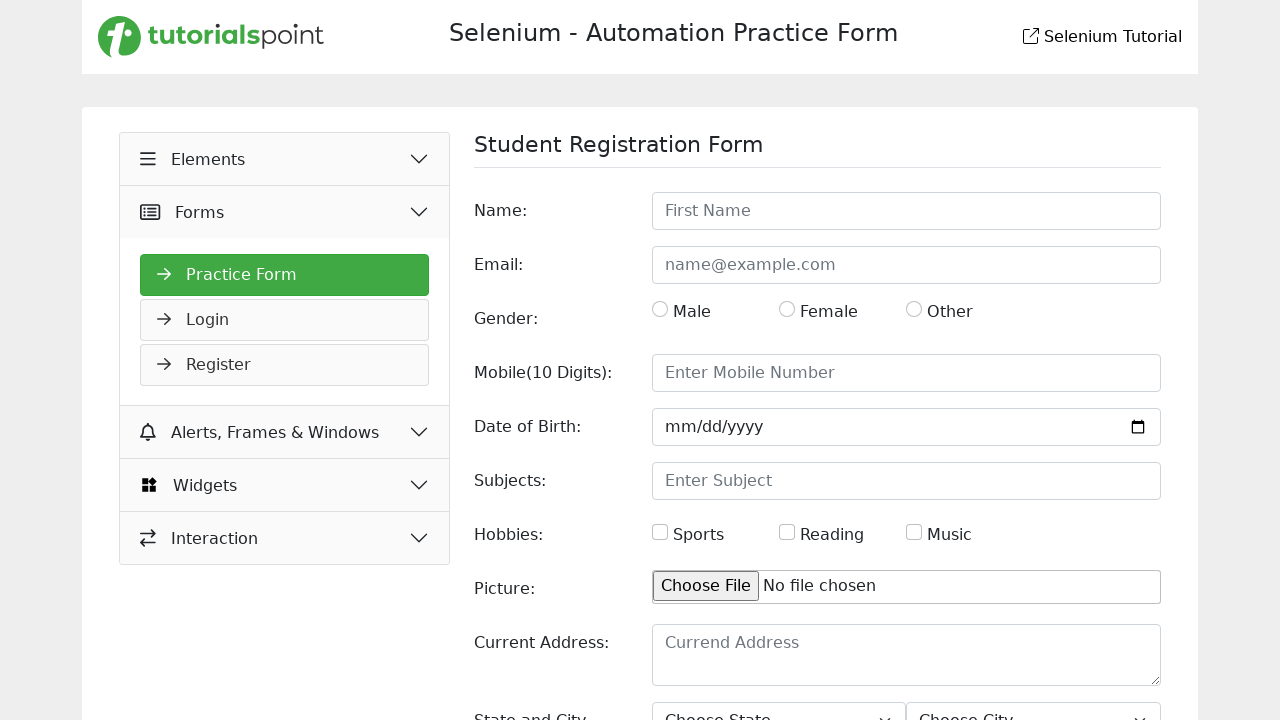

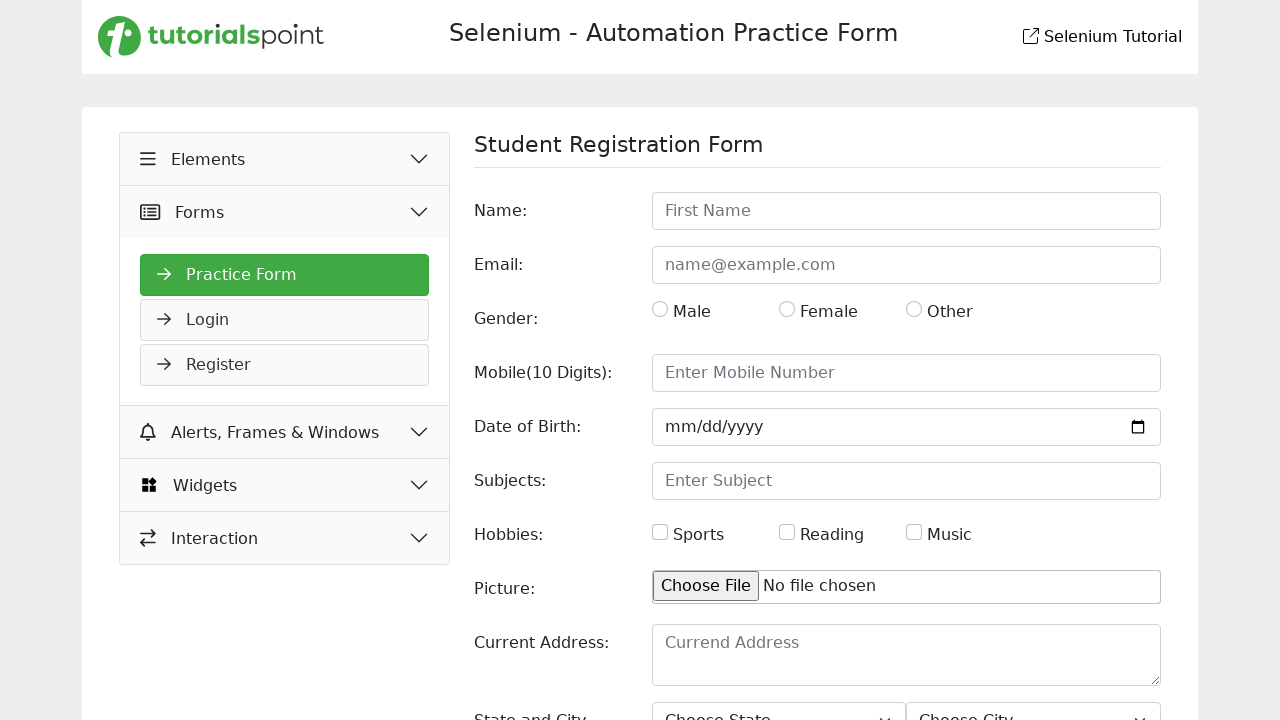